Navigates to the Heroku test application homepage, maximizes the window, and clicks on the "Inputs" link to navigate to the inputs page

Starting URL: https://the-internet.herokuapp.com/

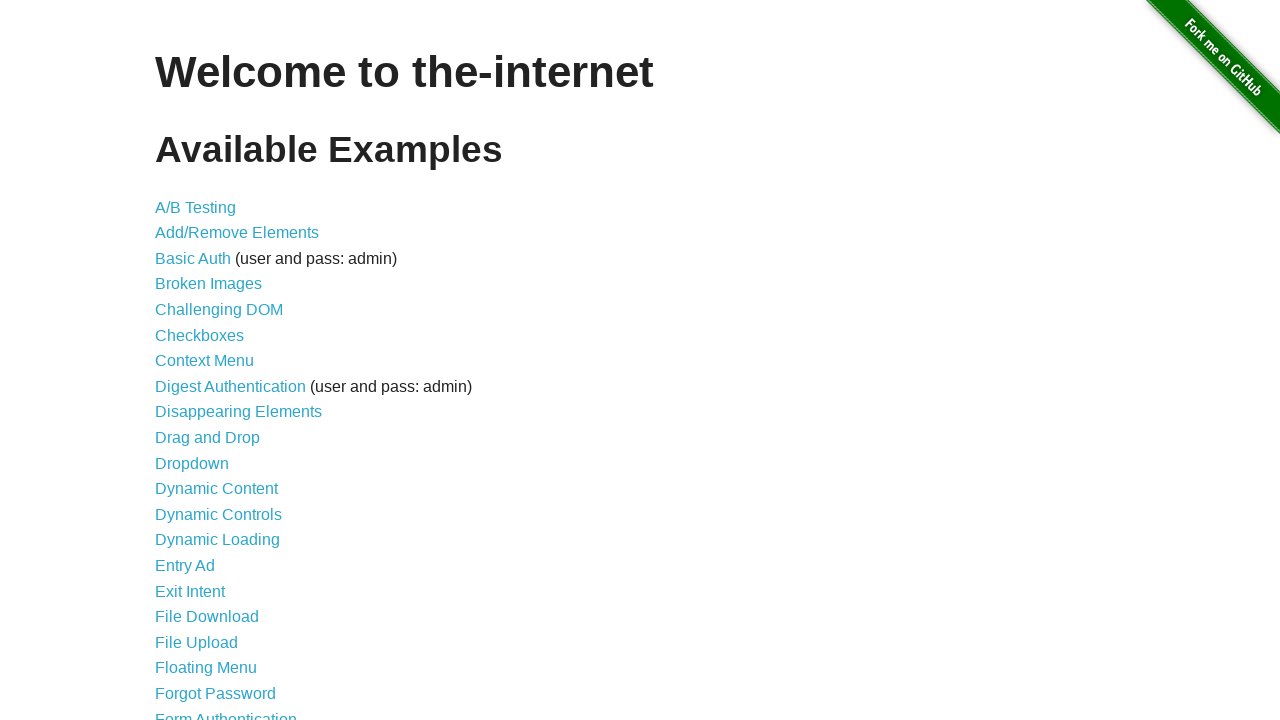

Navigated to Heroku test application homepage
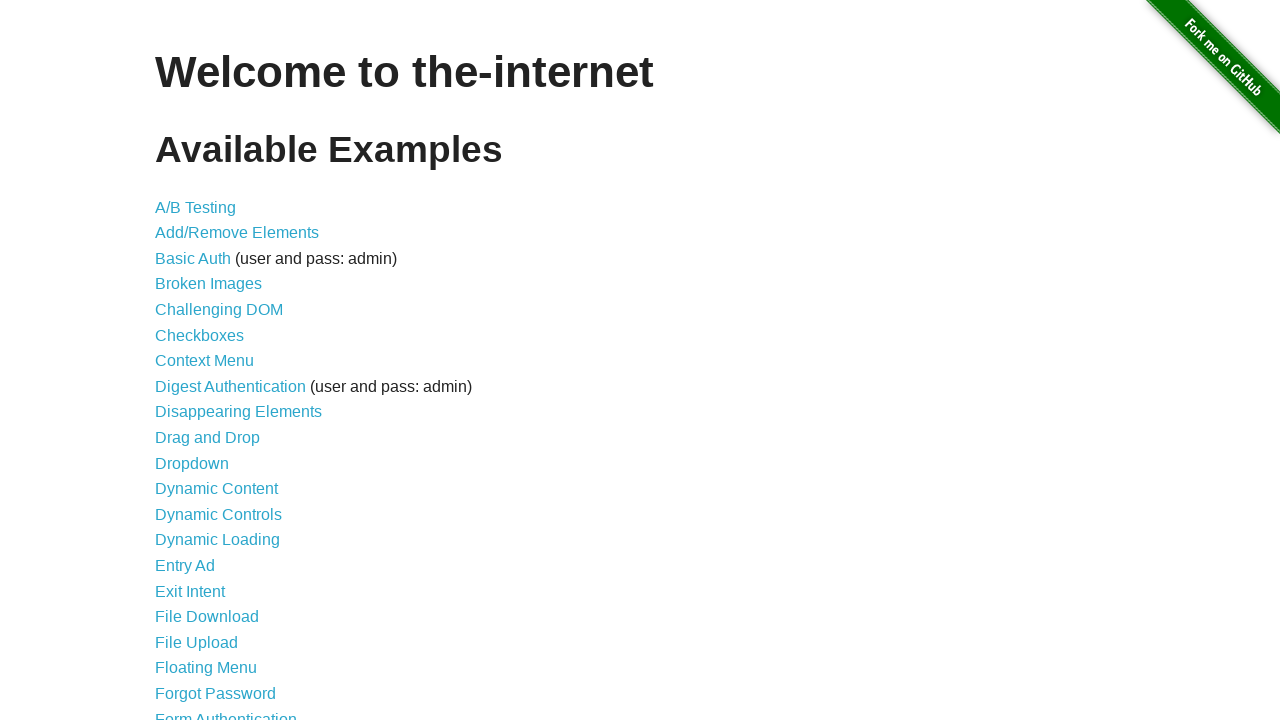

Maximized window to 1920x1080
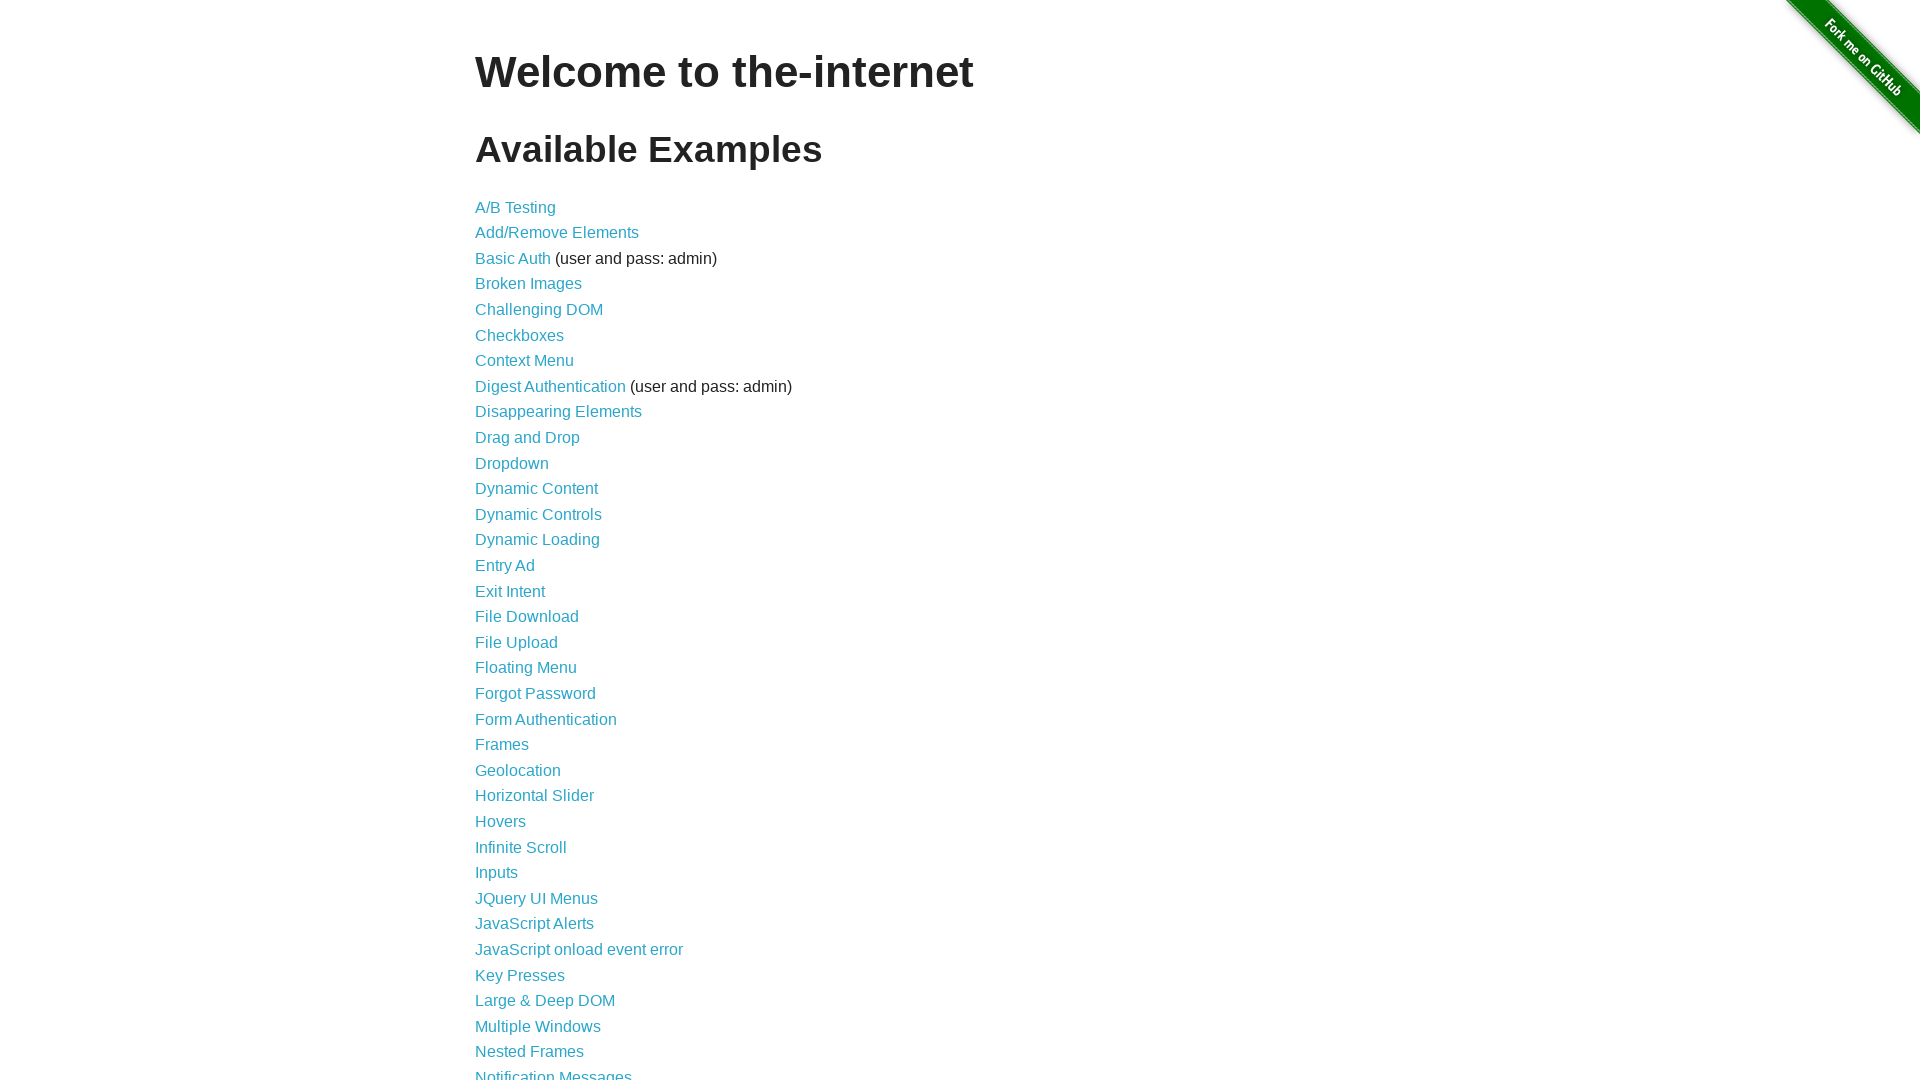

Clicked on the Inputs link at (496, 873) on text=Inputs
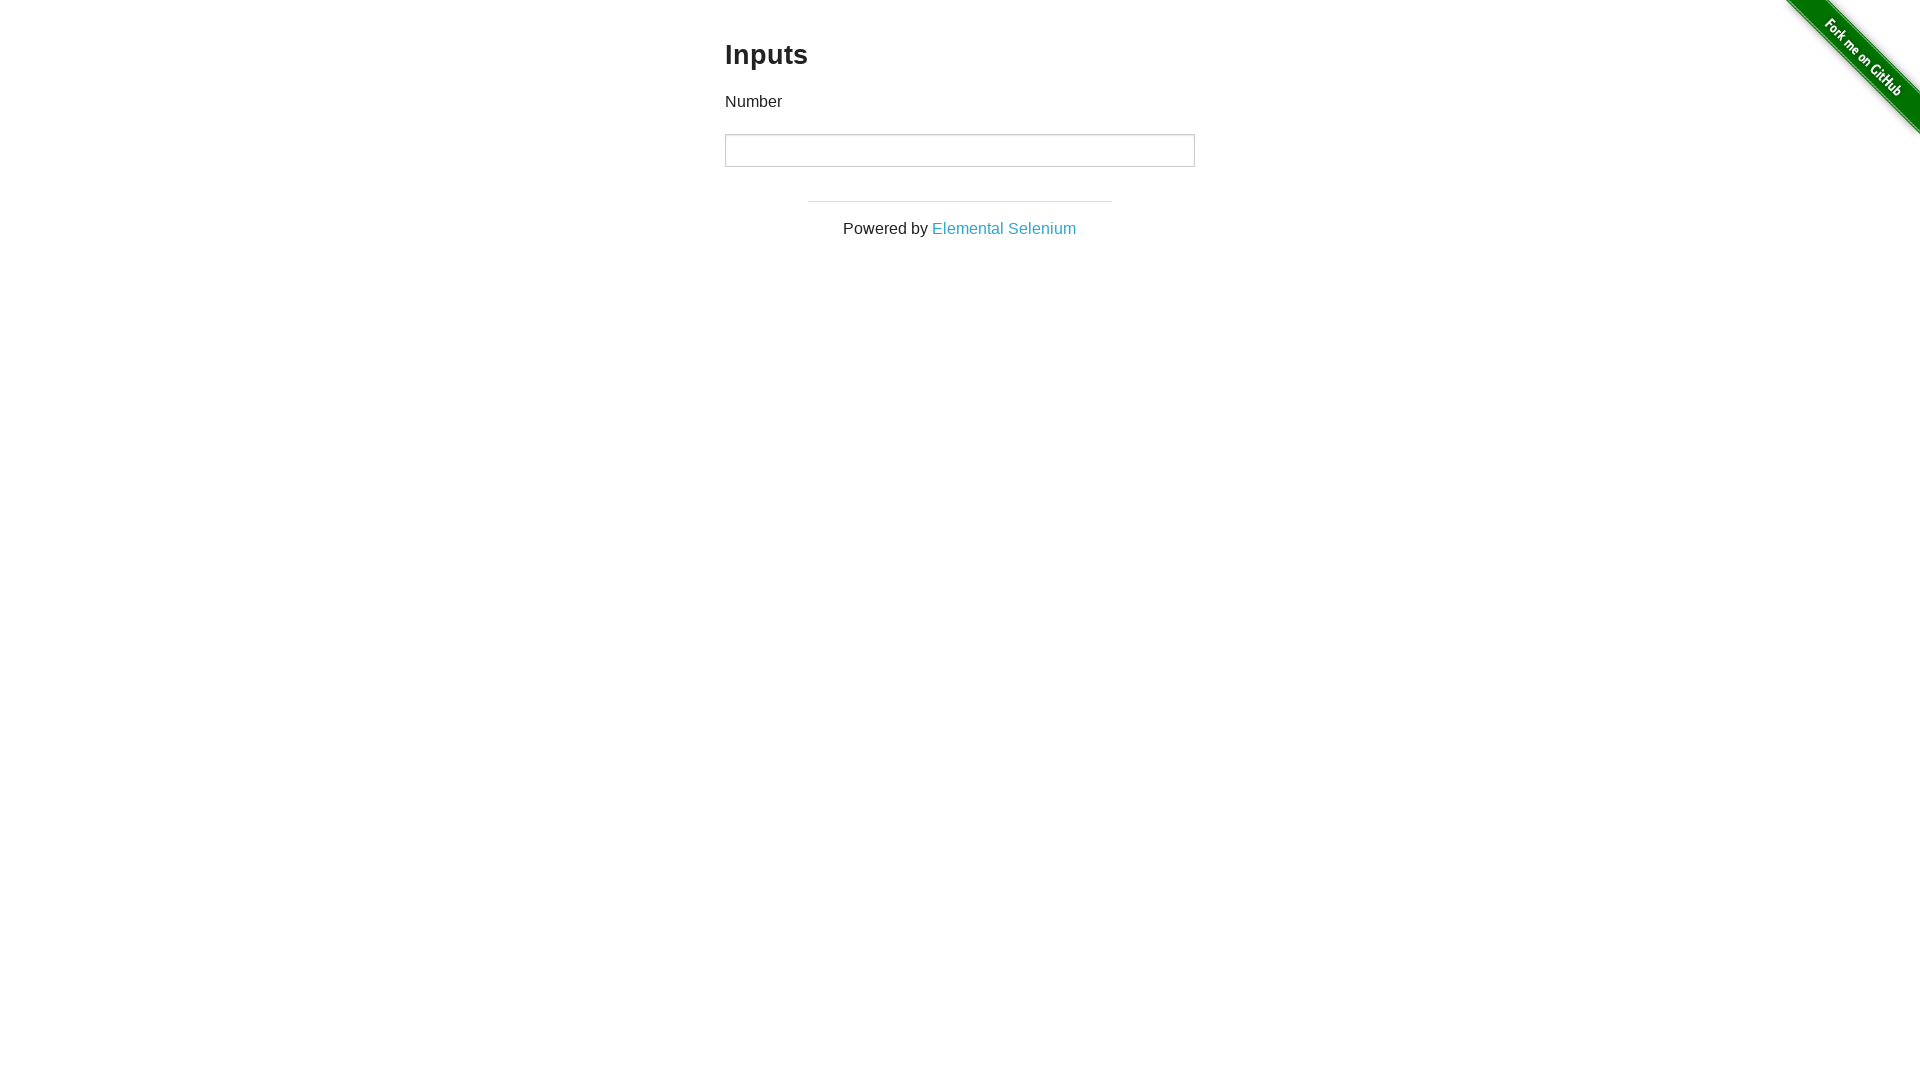

Page load completed on inputs page
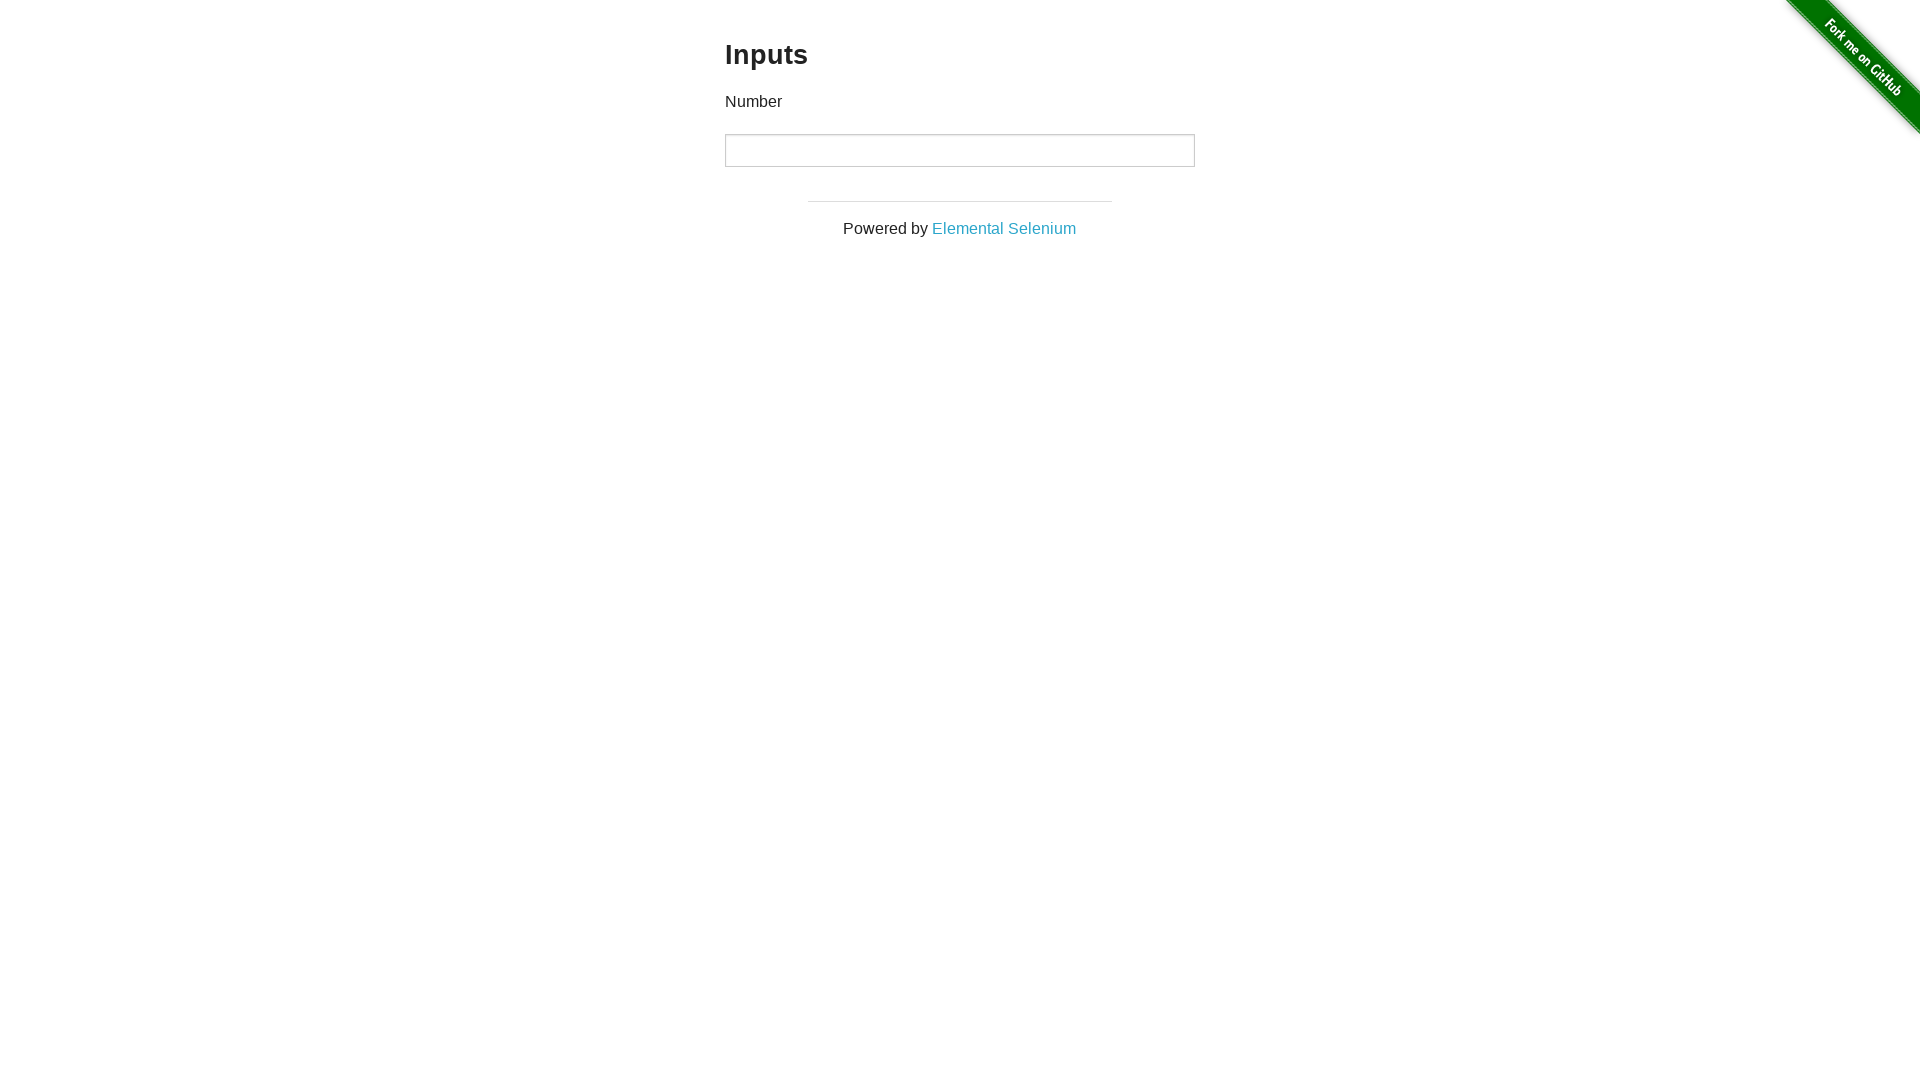

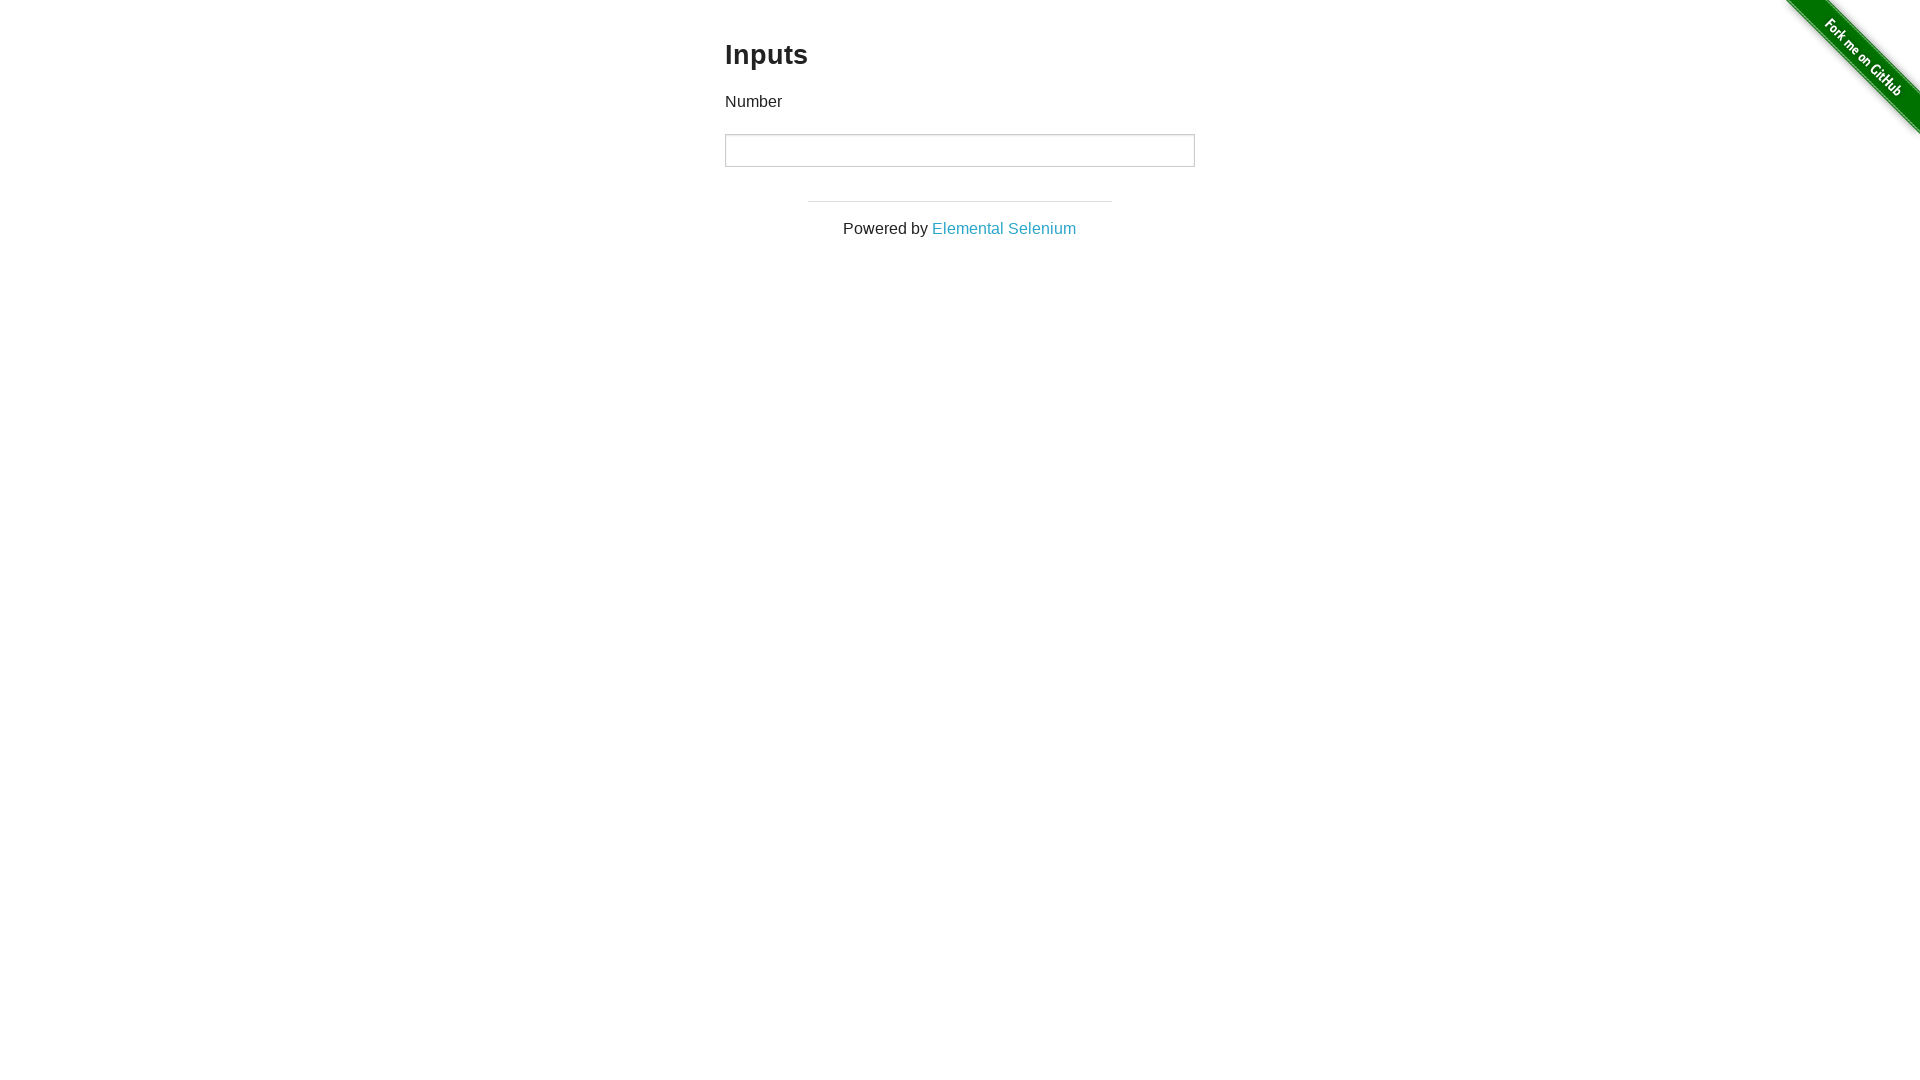